Tests clicking a button that is initially out of viewport and requires scrolling

Starting URL: http://uitestingplayground.com/scrollbars

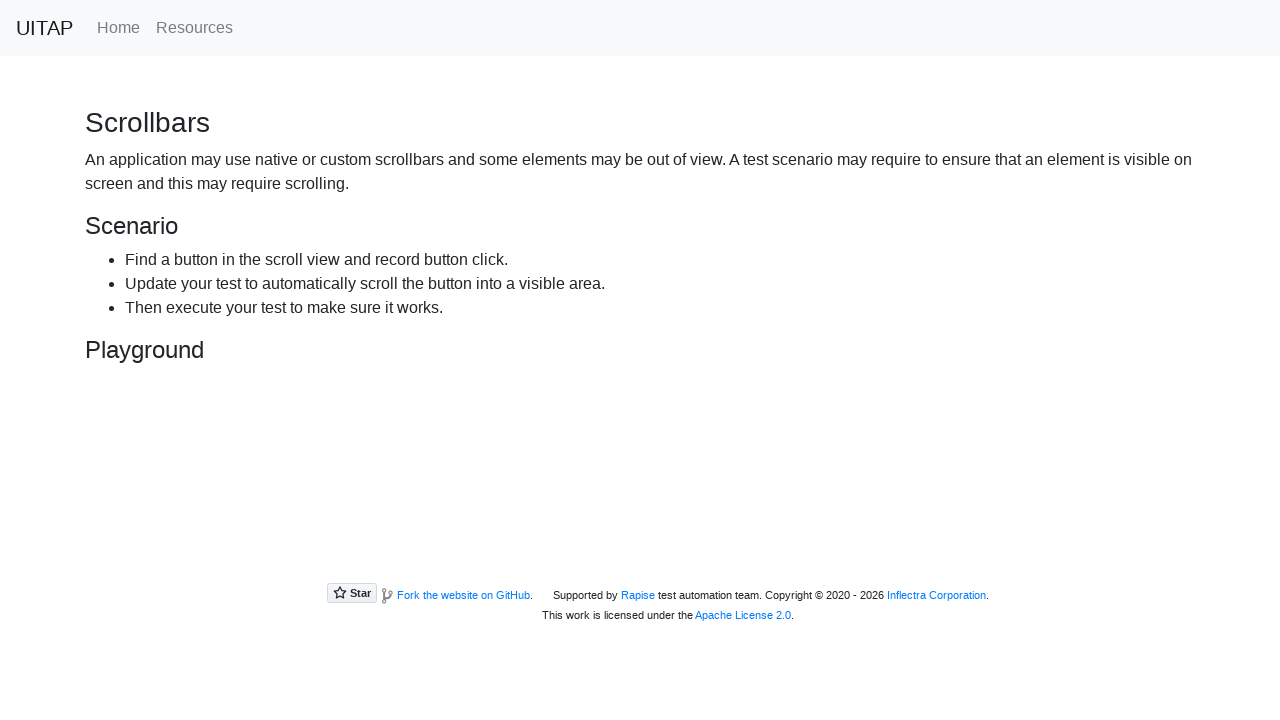

Clicked the hiding button that required scrolling to viewport at (234, 448) on #hidingButton
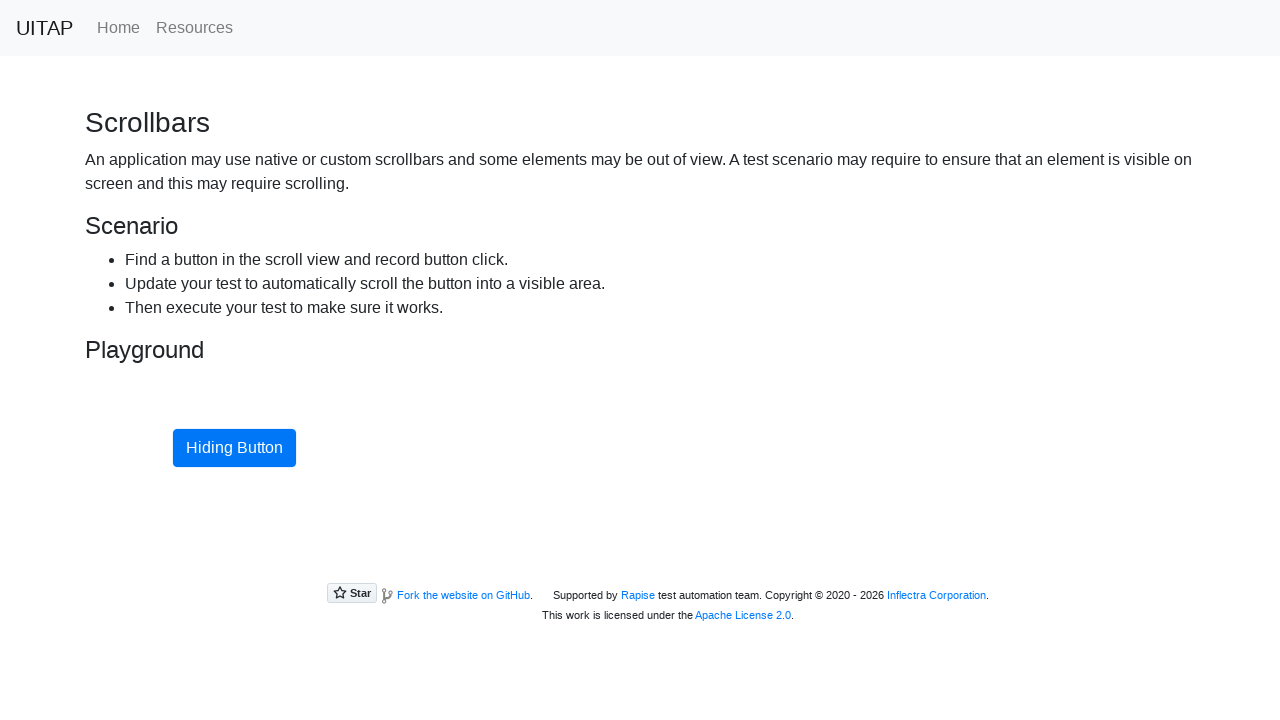

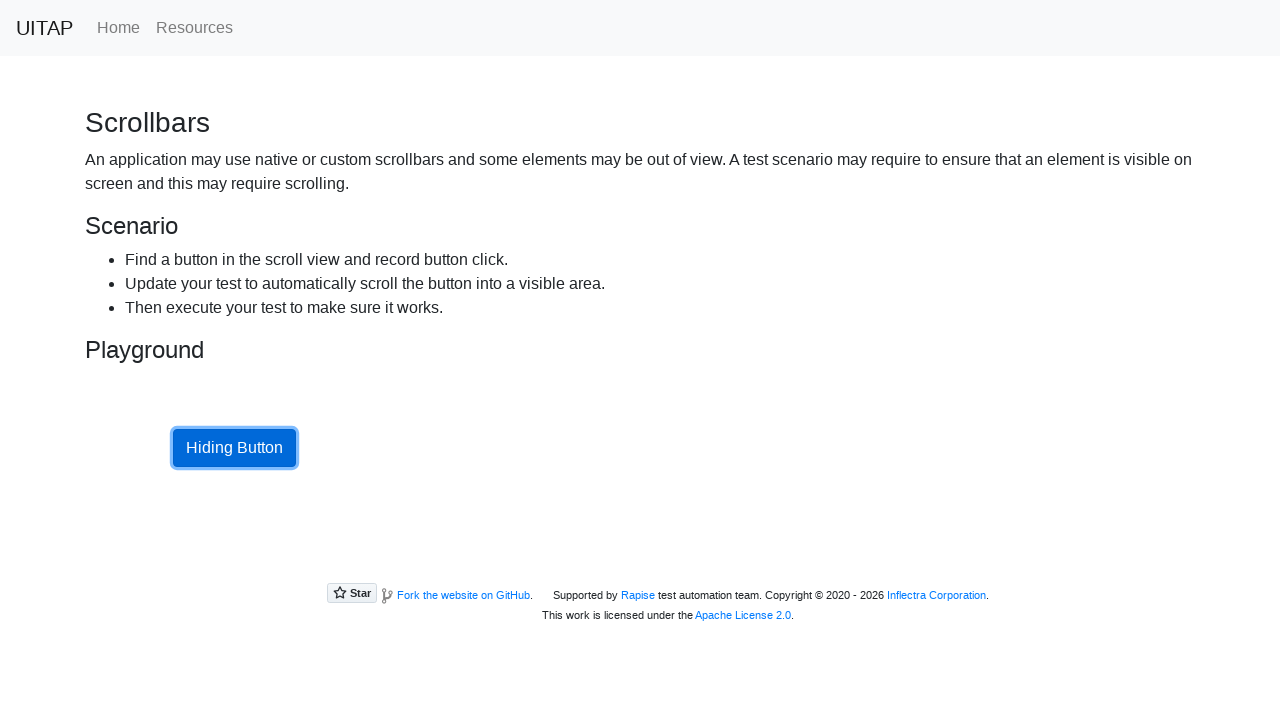